Navigates to Tinder's homepage and waits for the page to load. This is a minimal smoke test that verifies the site is accessible.

Starting URL: https://tinder.com/

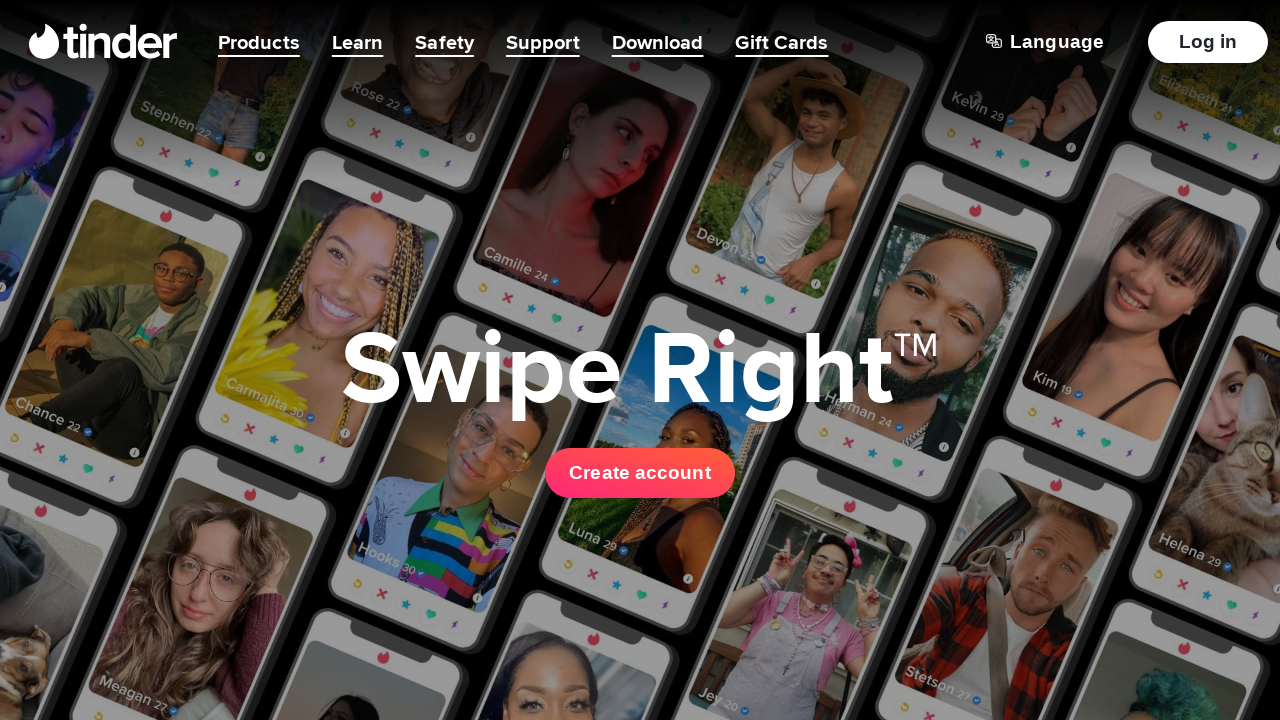

Navigated to Tinder homepage
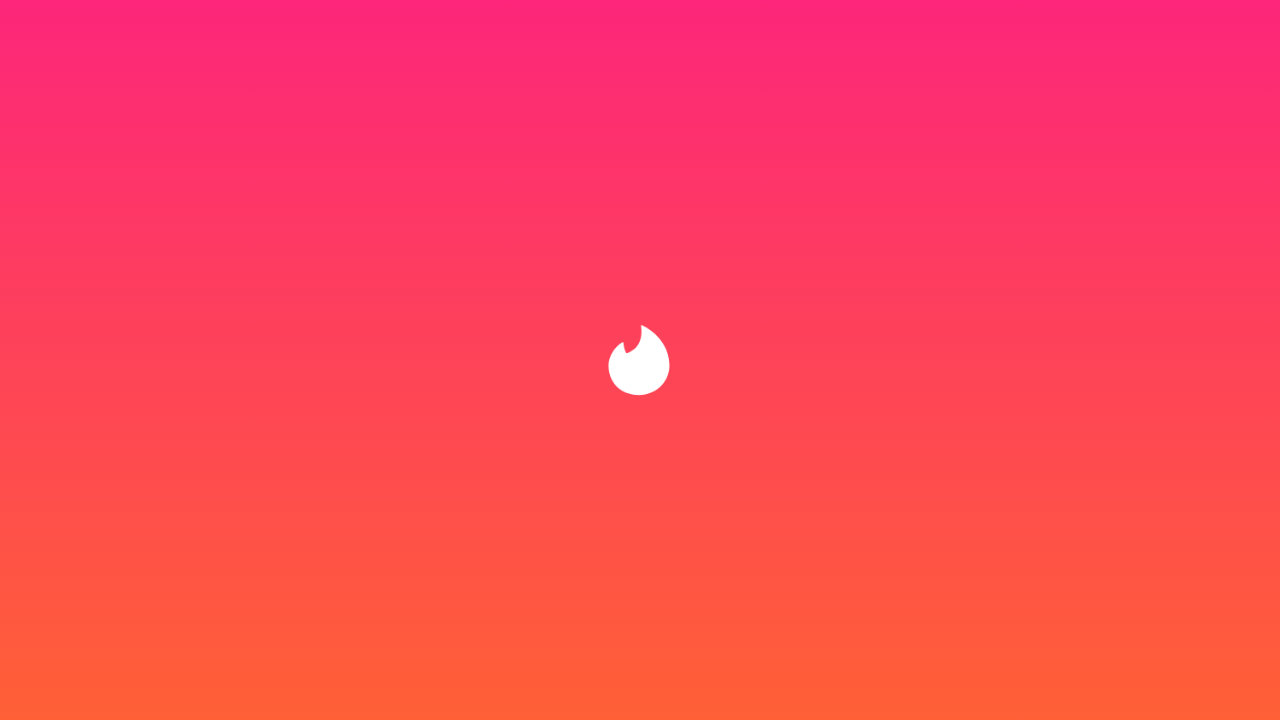

Page network activity completed (networkidle state)
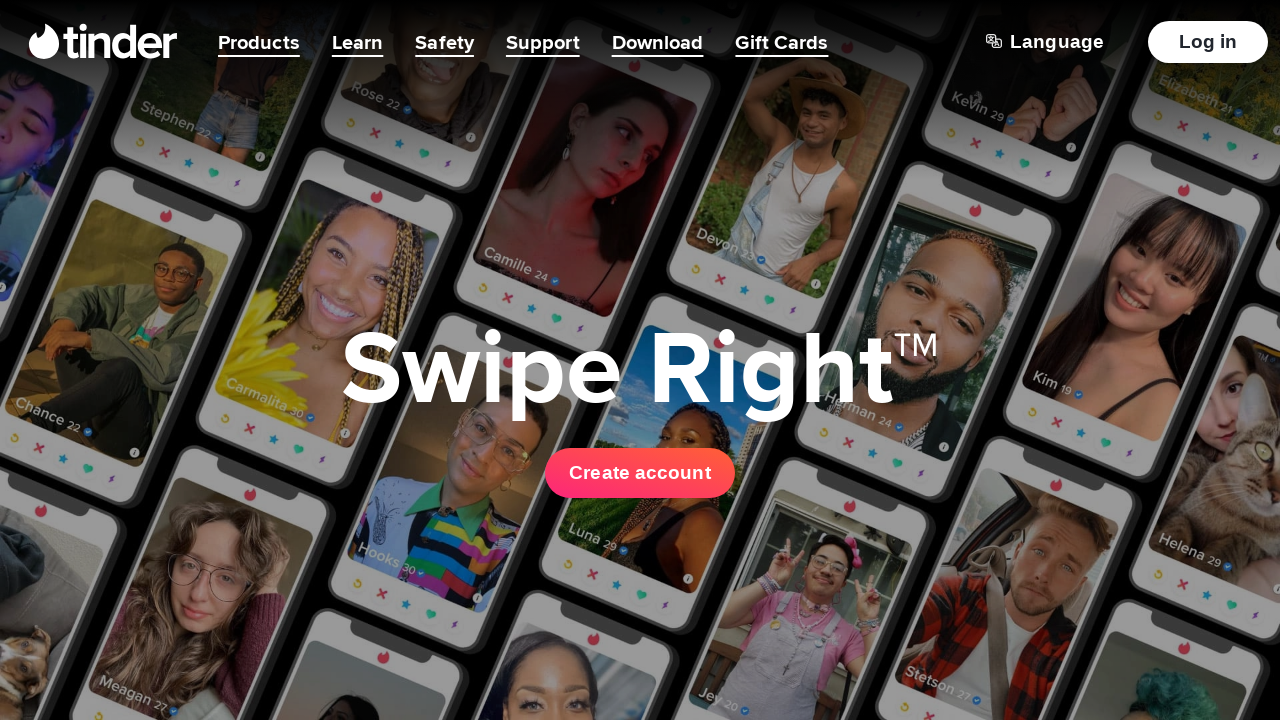

Body element is present - page structure verified
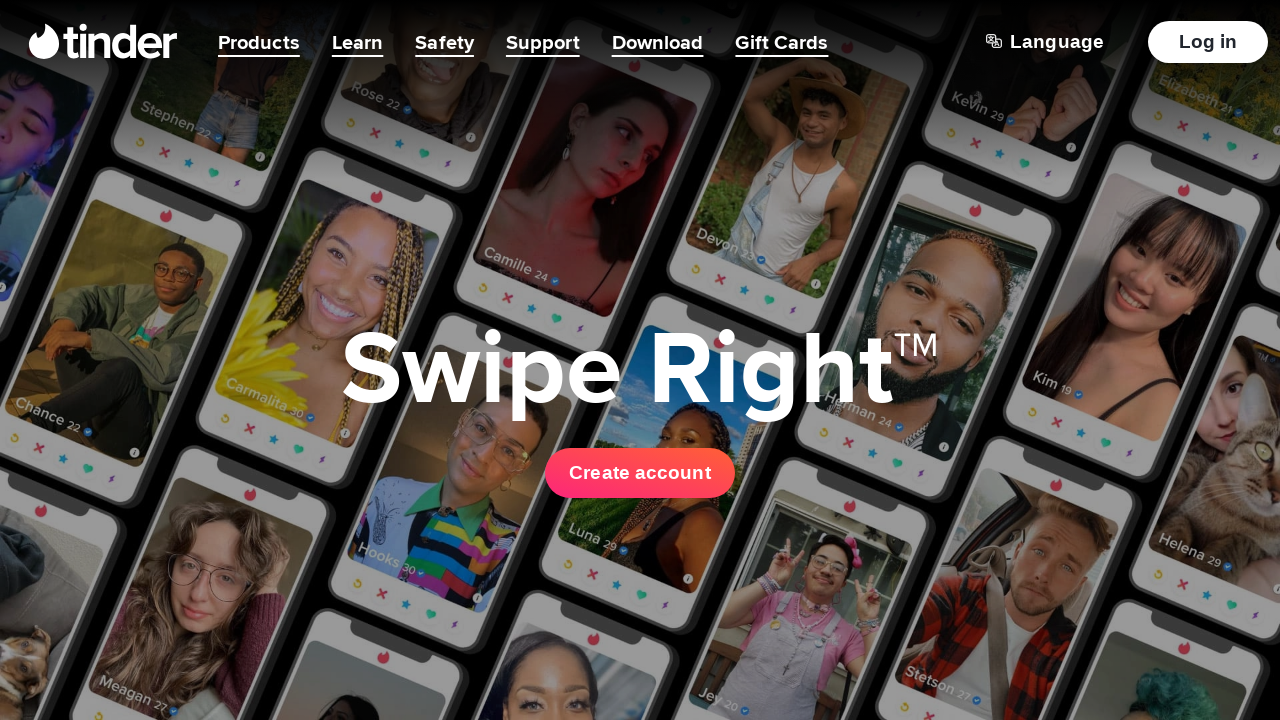

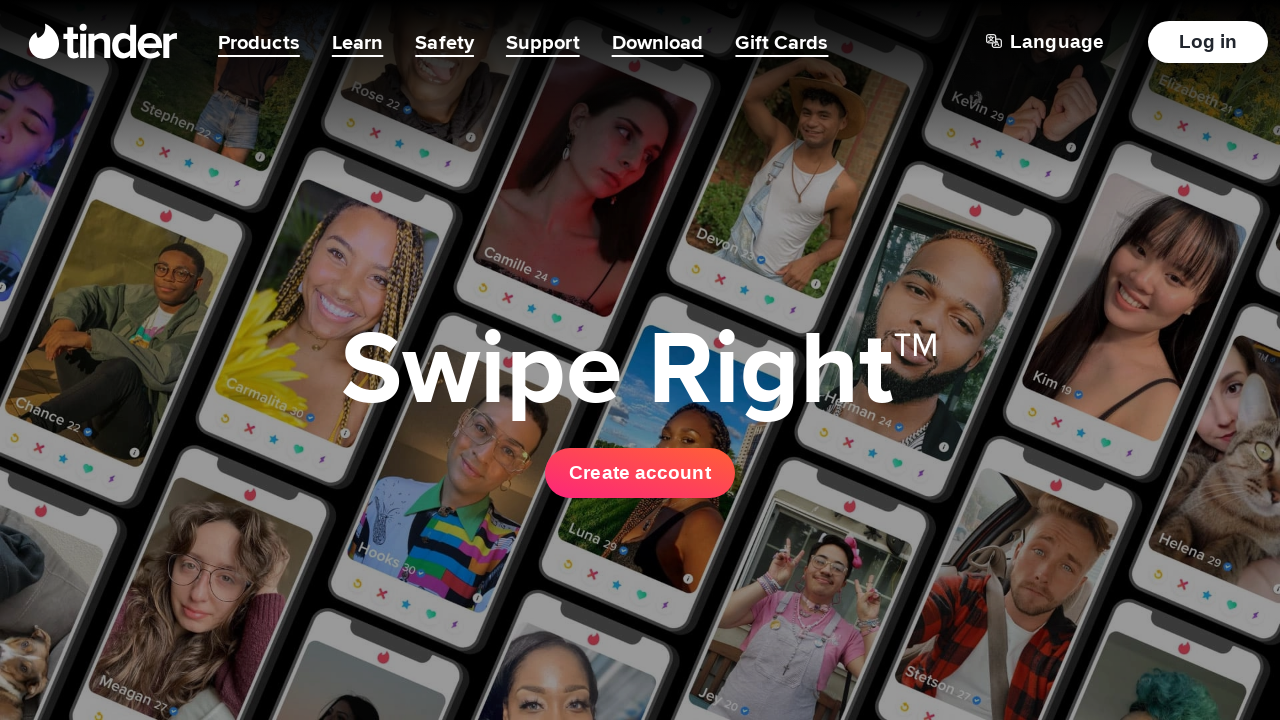